Navigates to wisequarter.com and verifies that the URL contains "wisequarter"

Starting URL: https://www.wisequarter.com

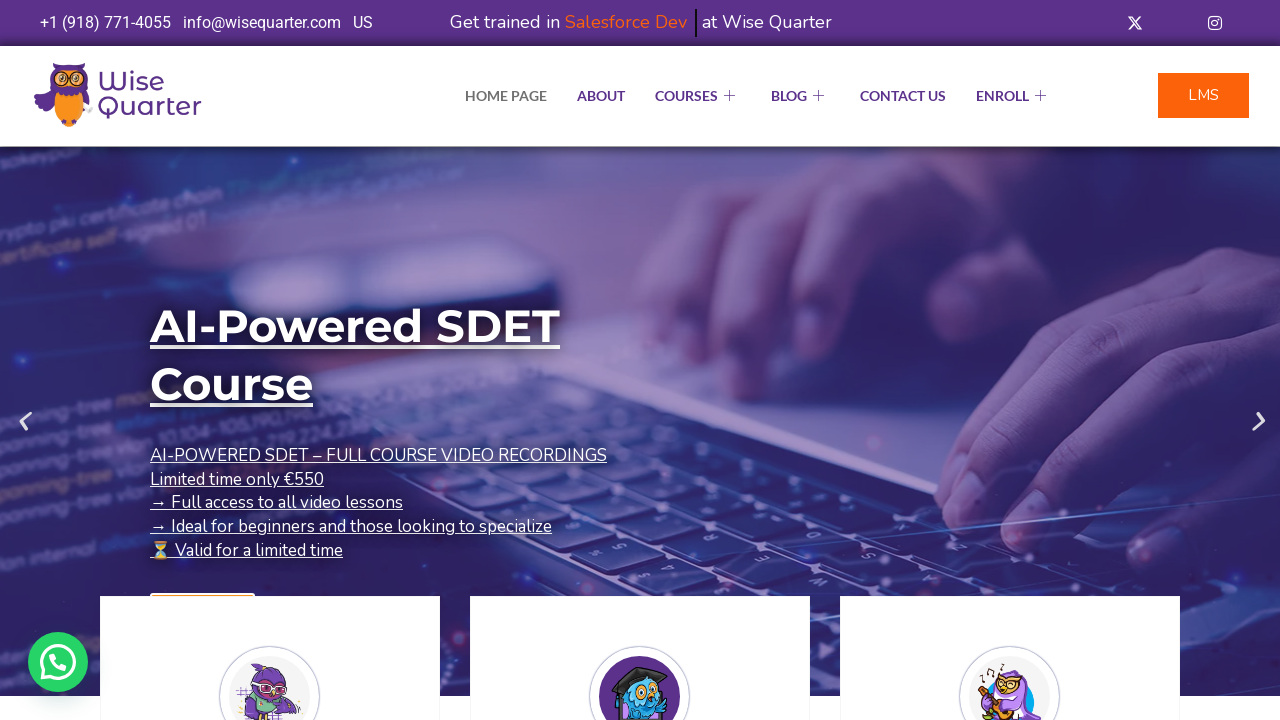

Navigated to https://www.wisequarter.com
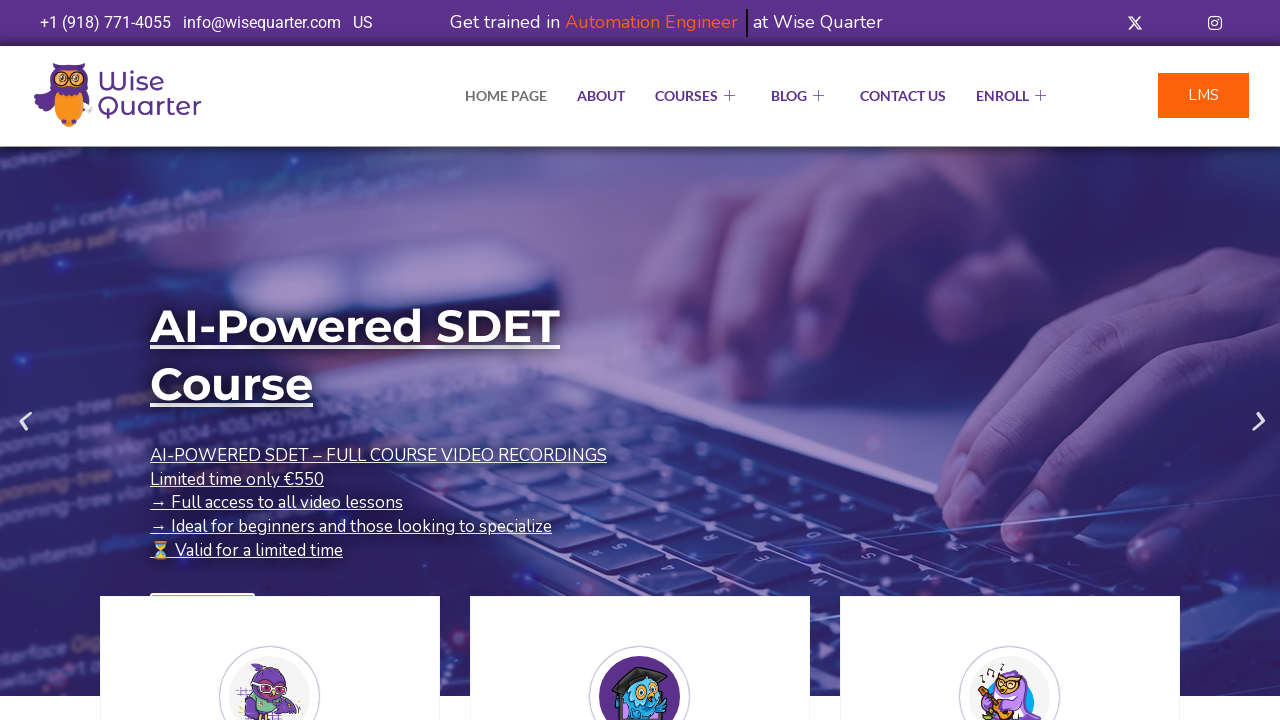

Verified that URL contains 'wisequarter'
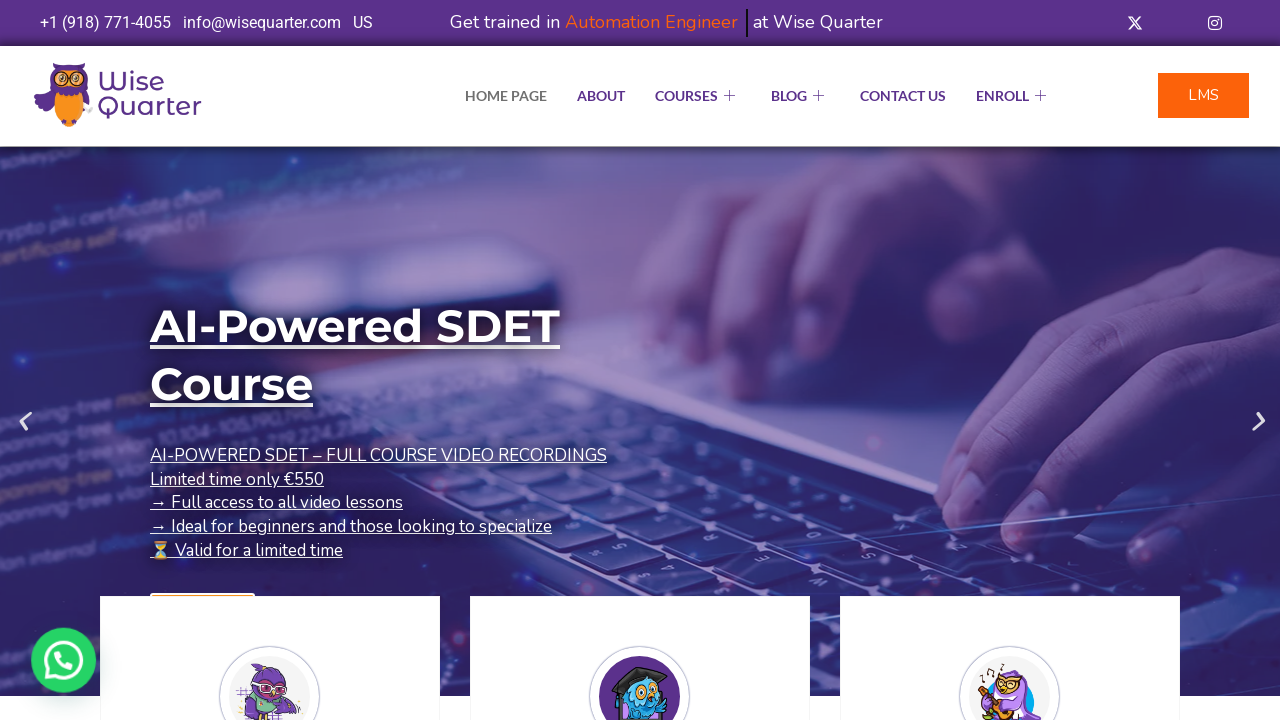

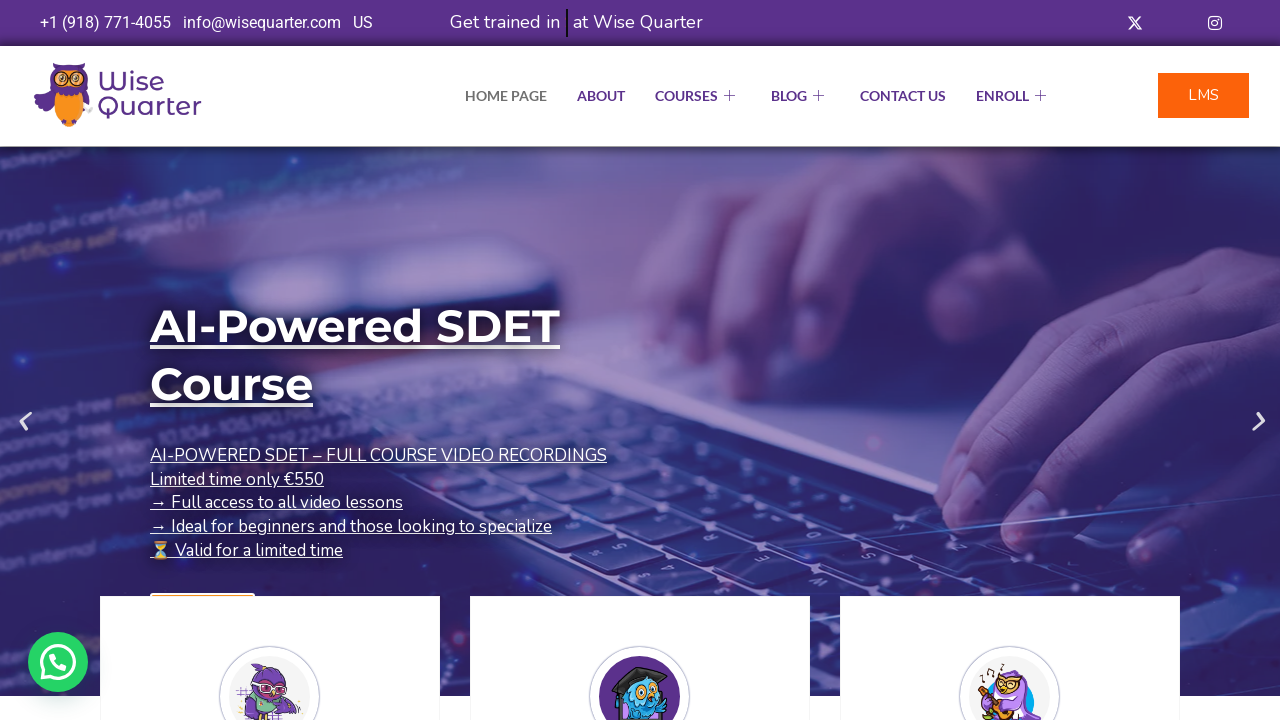